Tests navigation to the Downloads page on selenium.dev website by clicking the Downloads link and verifying the page title

Starting URL: http://selenium.dev

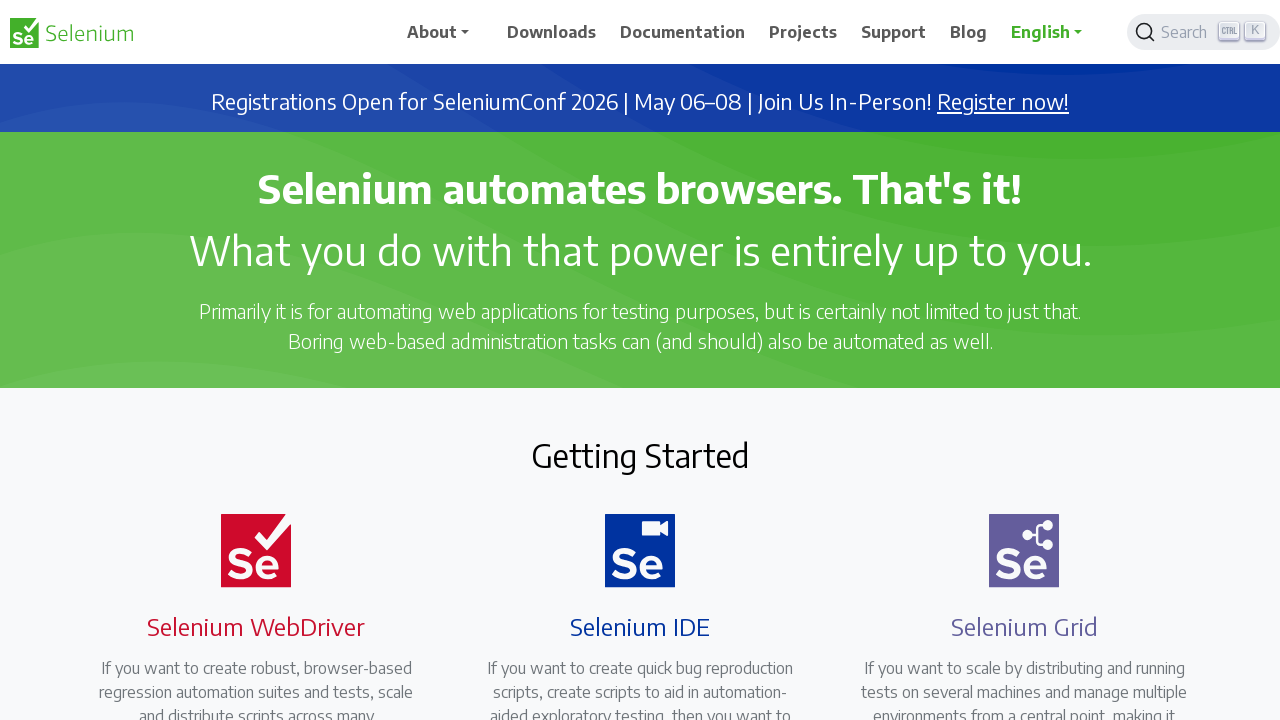

Clicked Downloads link on selenium.dev homepage at (552, 32) on text=Downloads
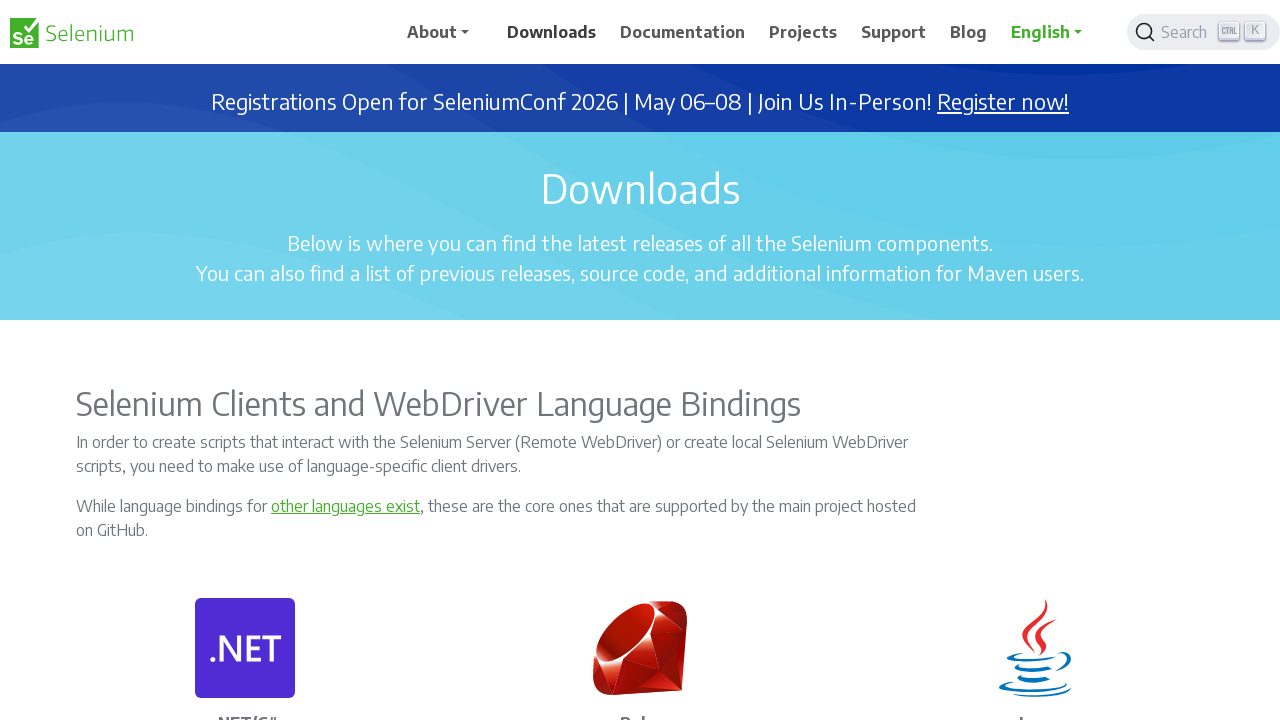

Downloads page loaded and network idle
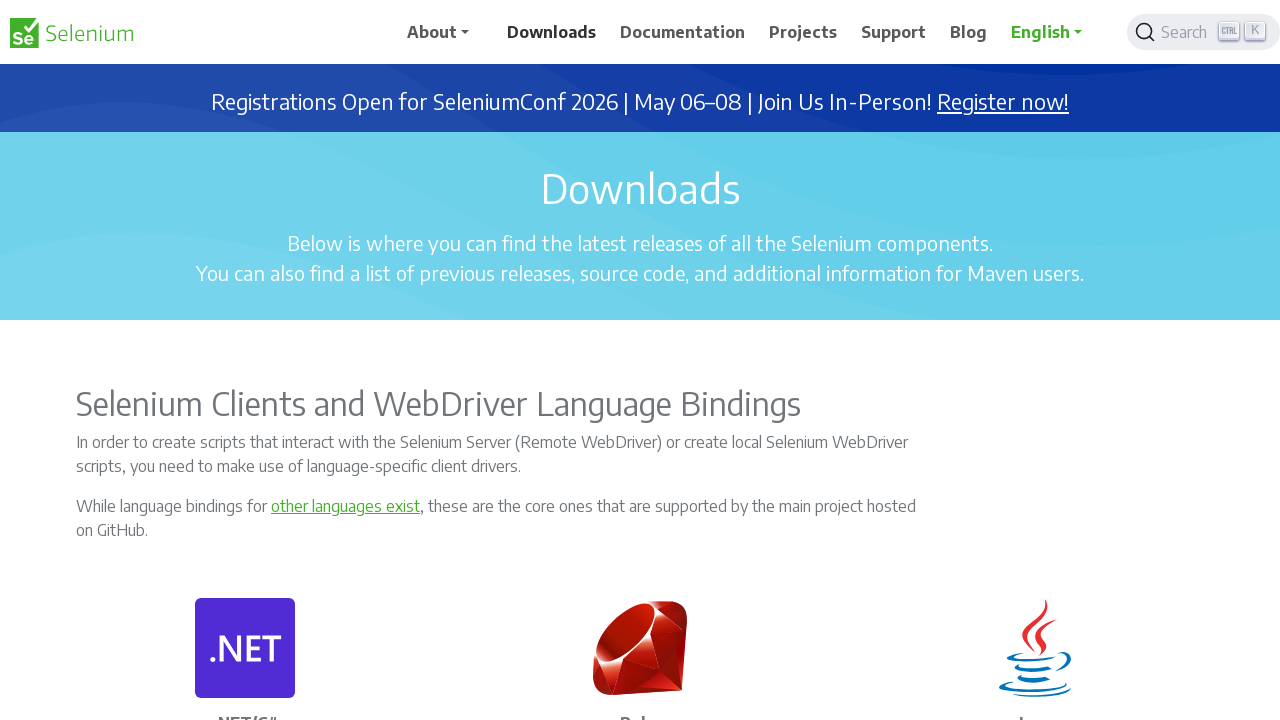

Verified page title is 'Downloads | Selenium'
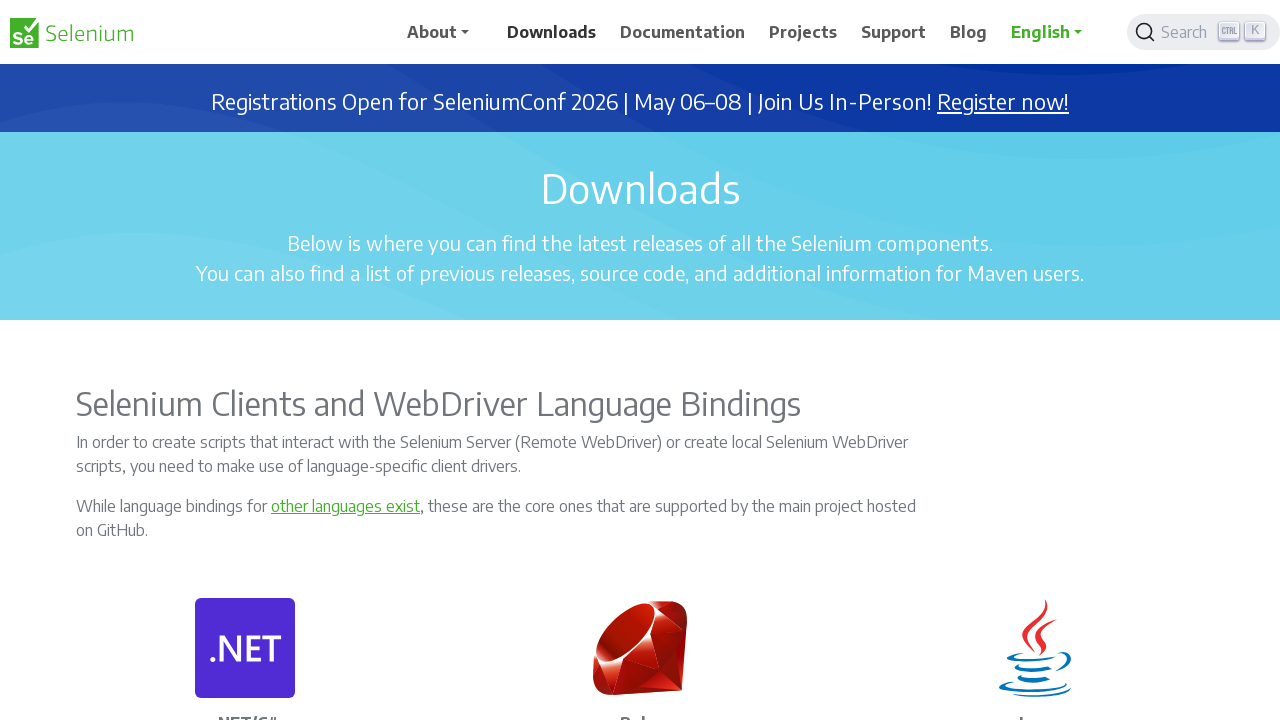

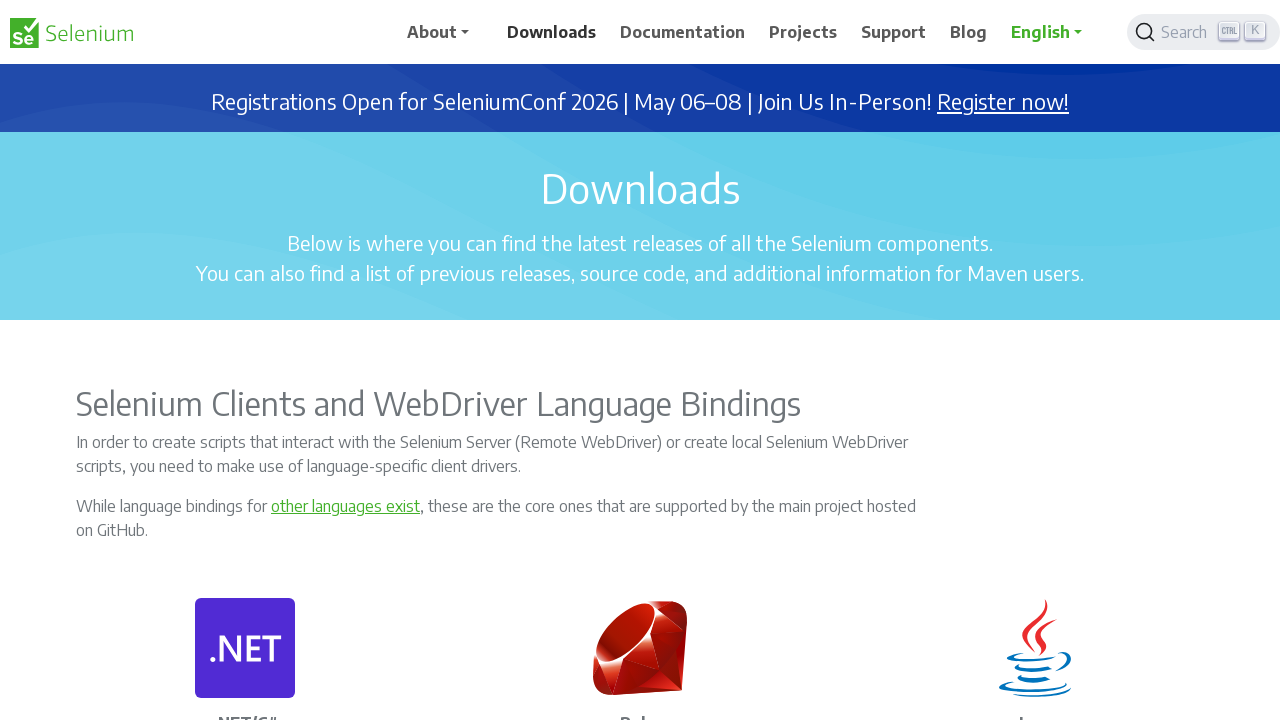